Tests DuckDuckGo search functionality by entering "selenium" in the search box and pressing Enter to search

Starting URL: https://www.duckduckgo.com/

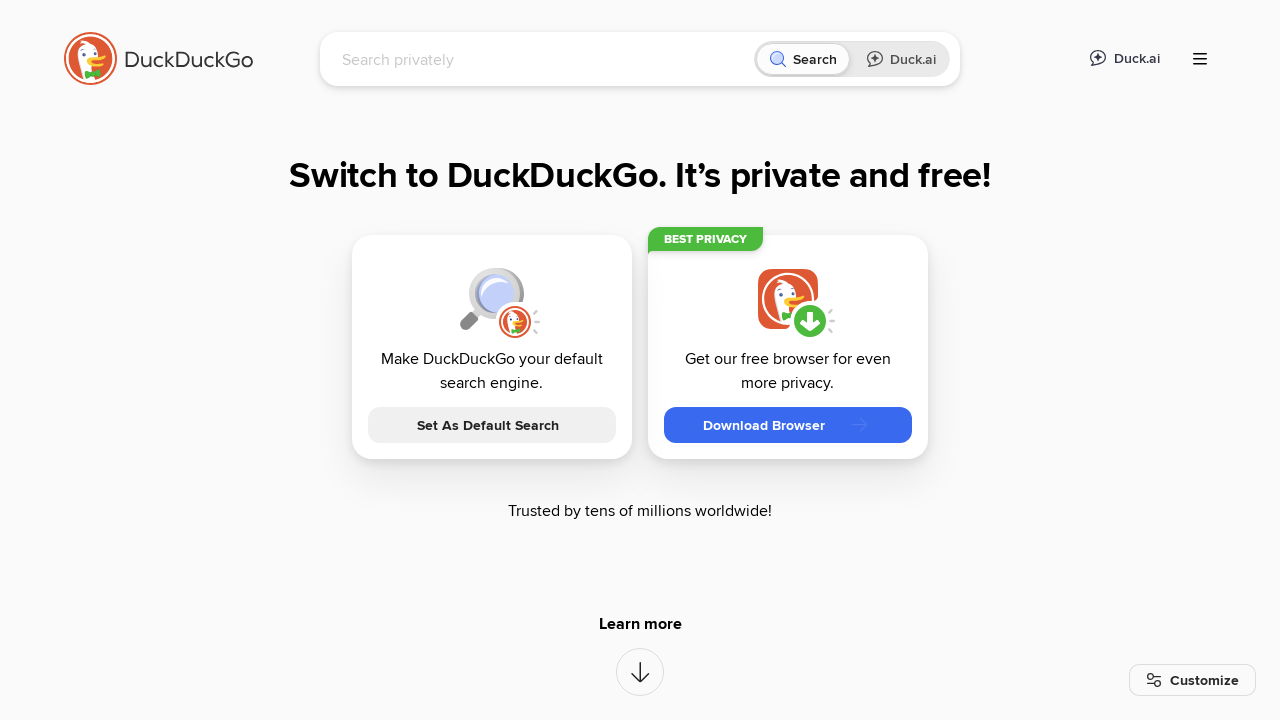

Filled search box with 'selenium' on #searchbox_input
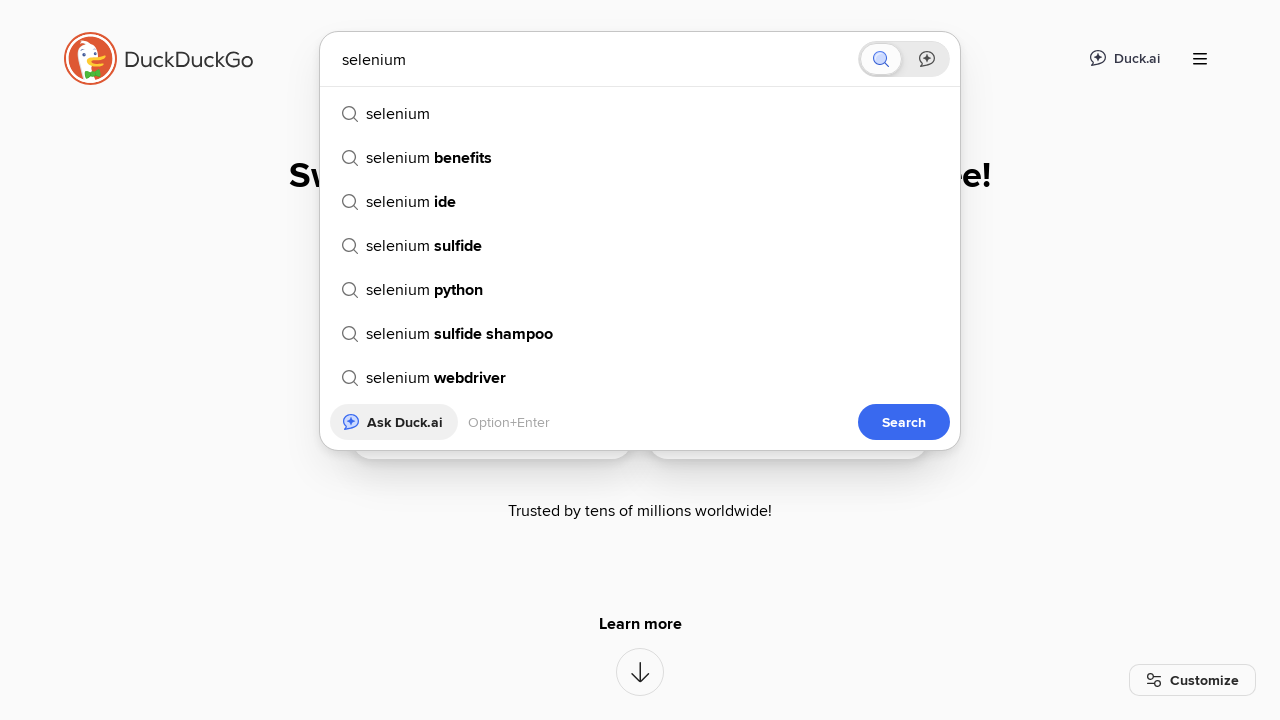

Pressed Enter to submit search on #searchbox_input
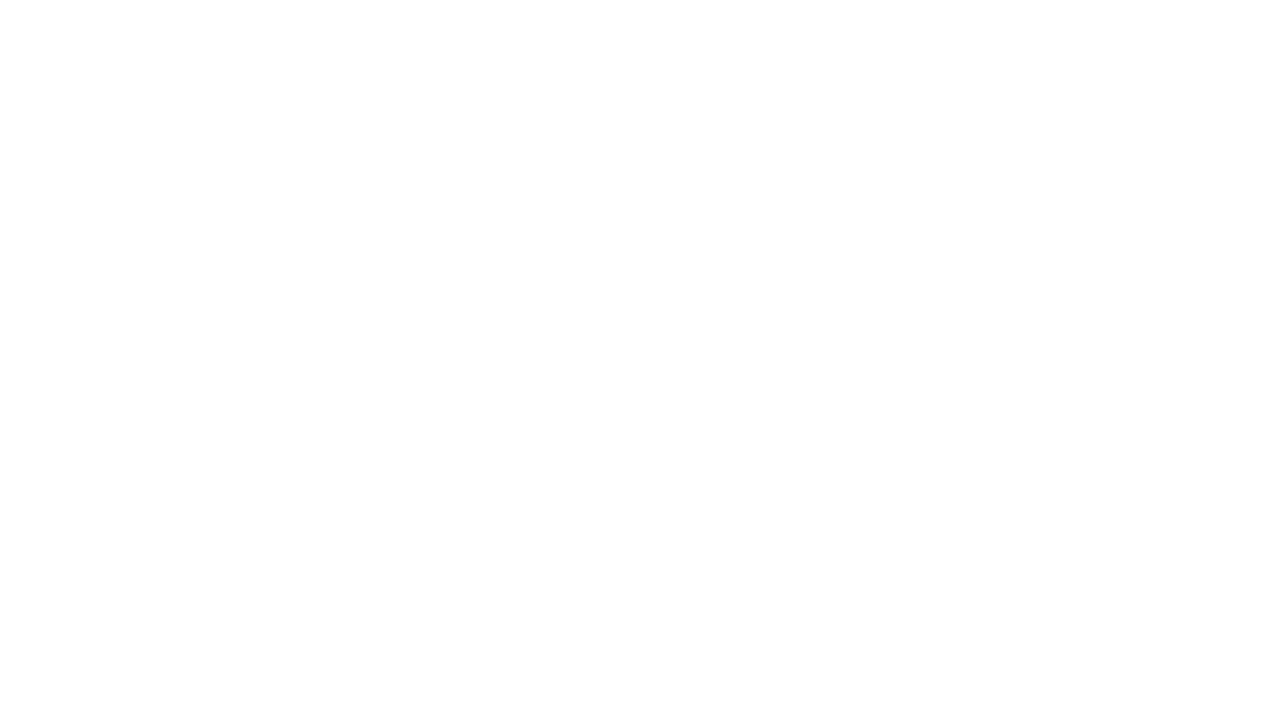

Search results loaded successfully
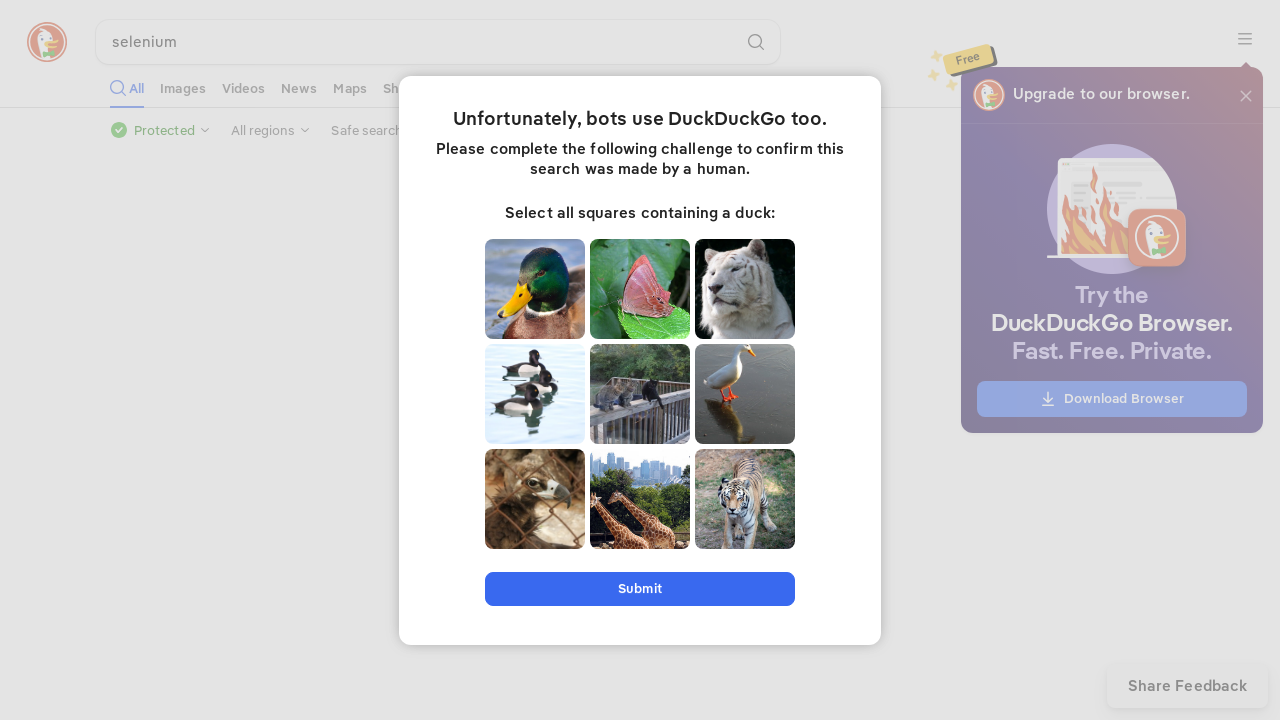

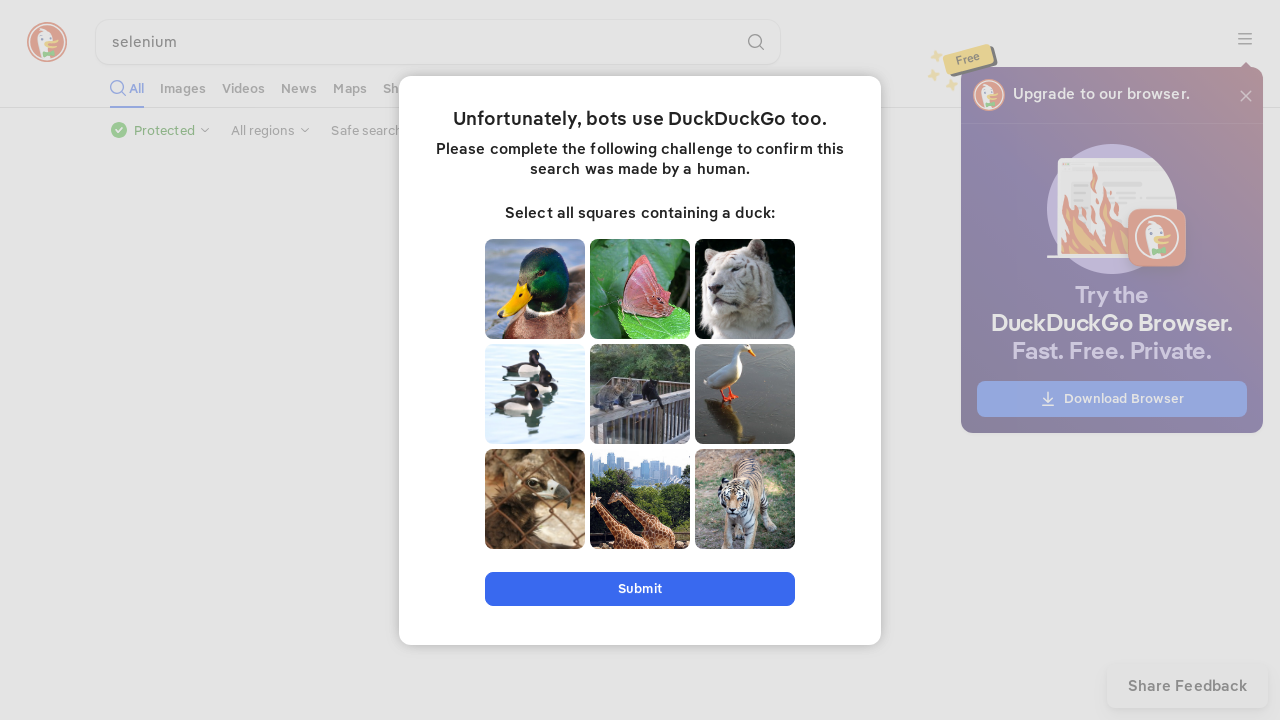